Tests that the registration form shows red border validation errors when submitting with empty fields

Starting URL: https://demoqa.com/

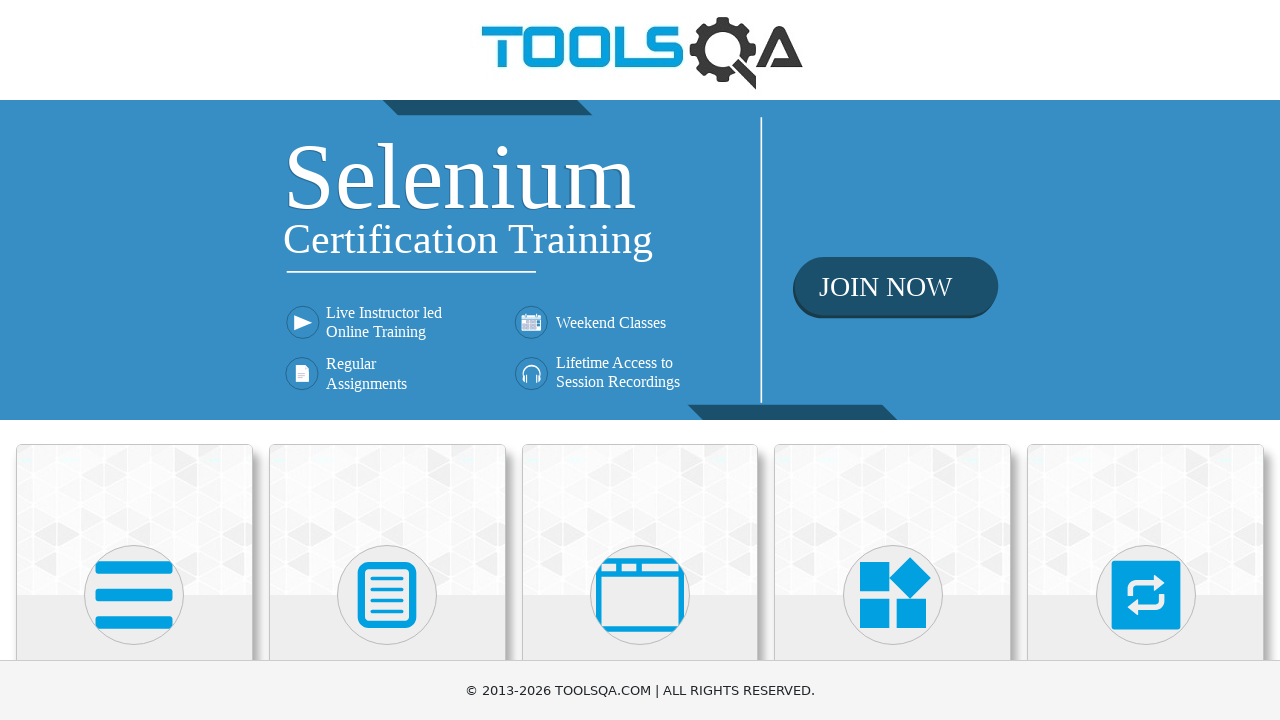

Clicked on Book Store Application card at (134, 461) on text=Book Store Application
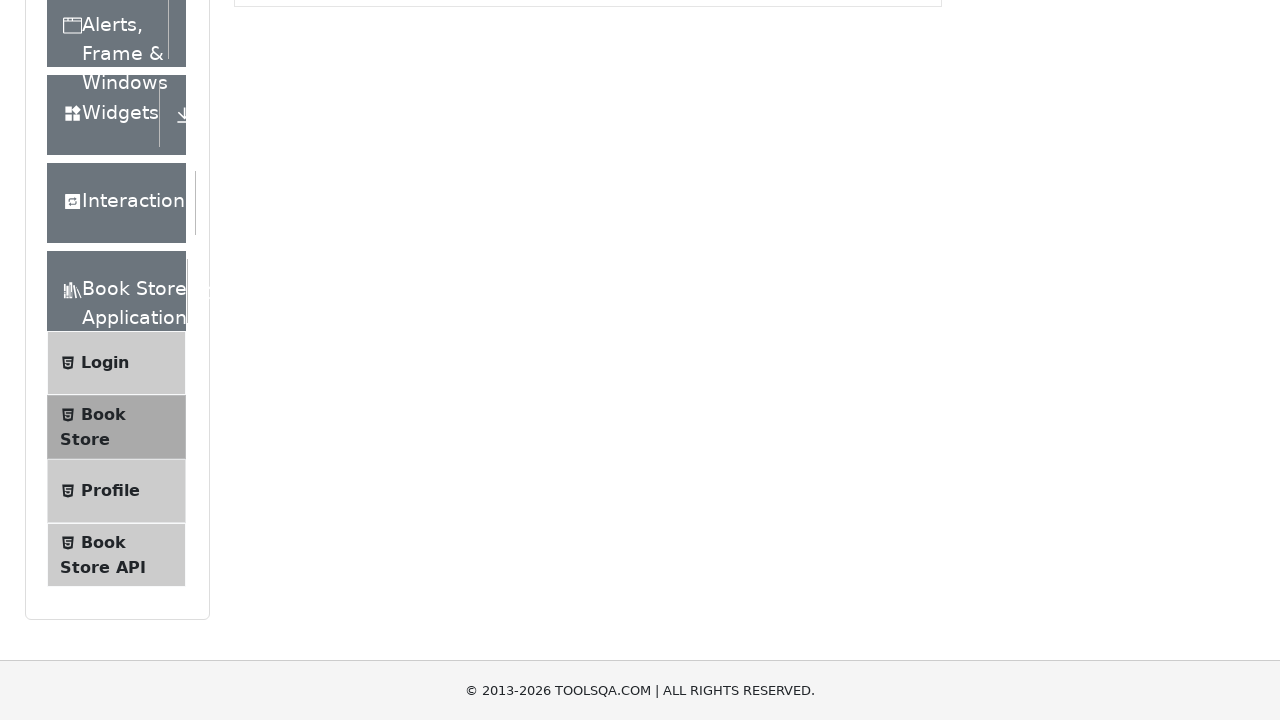

Clicked on Login menu item at (105, 132) on text=Login
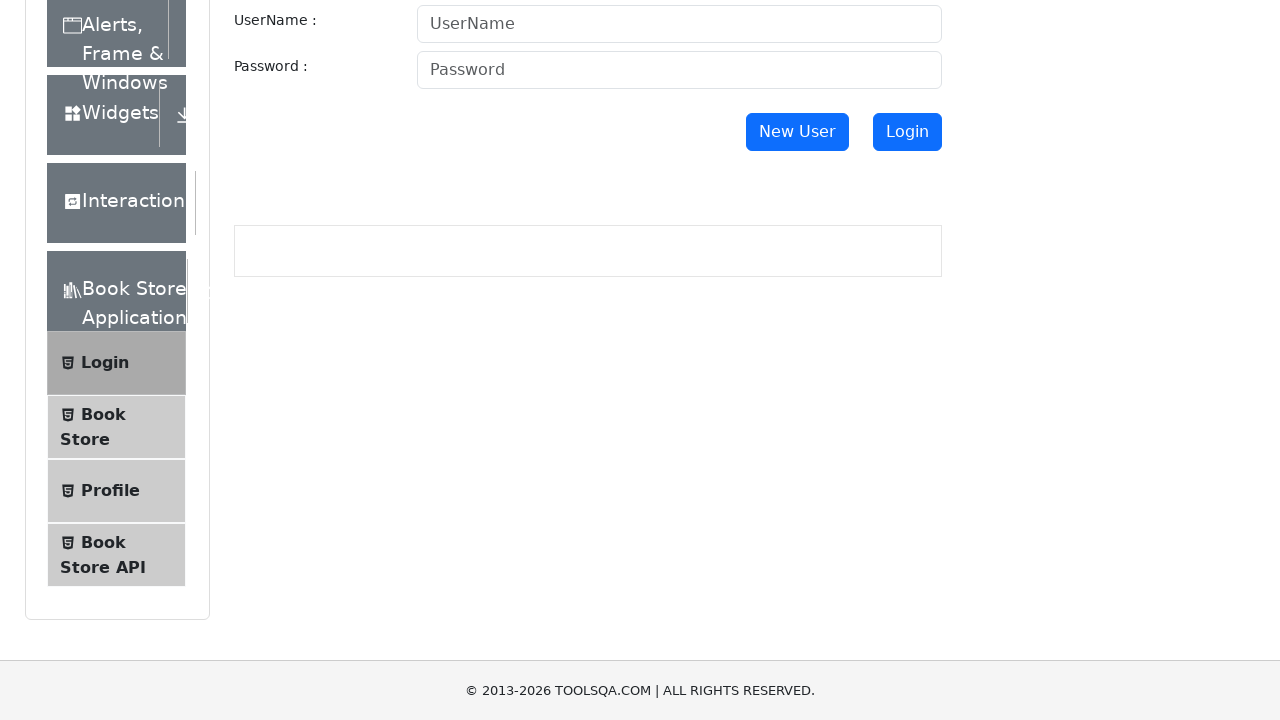

Clicked New User button to navigate to registration form at (797, 132) on #newUser
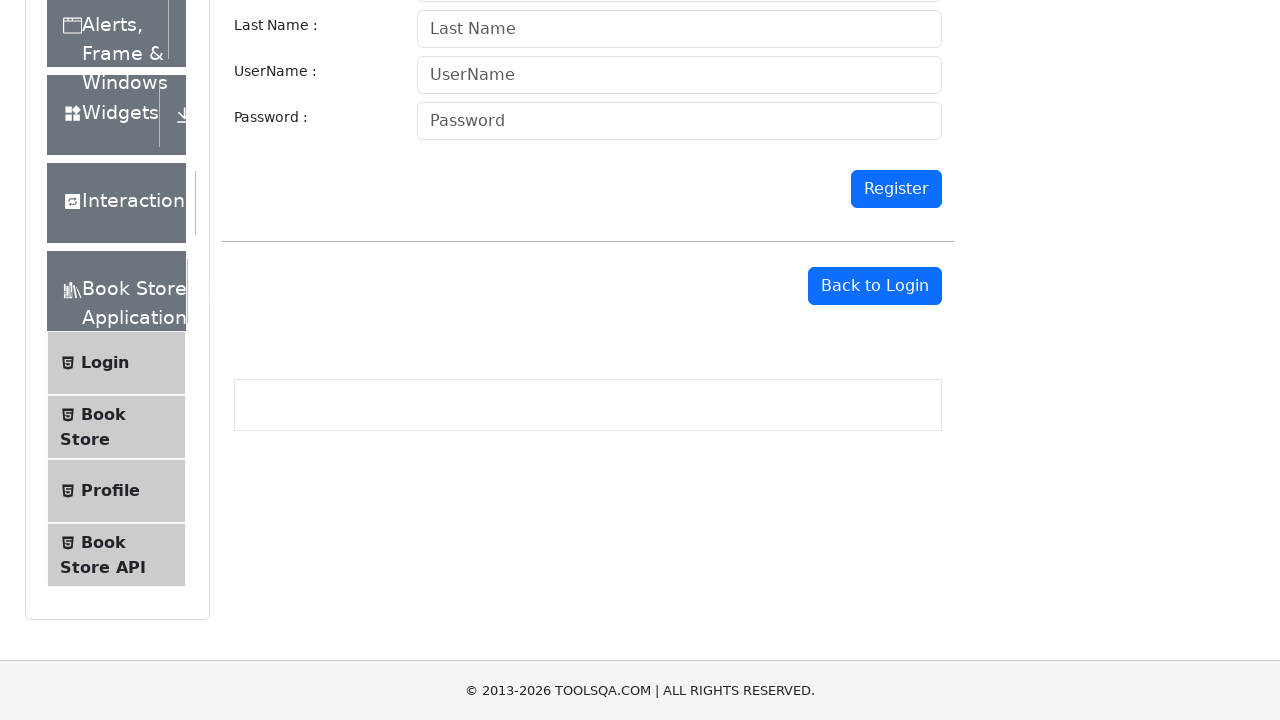

Clicked Register button with all fields empty at (896, 189) on #register
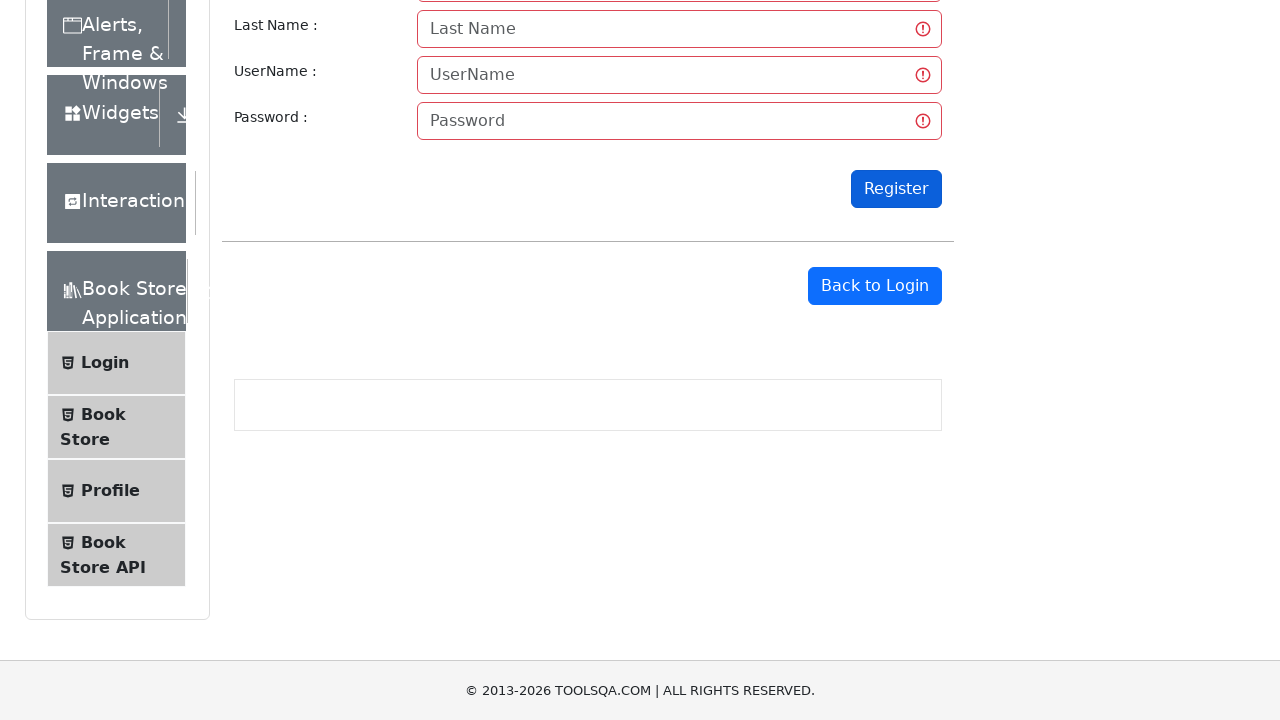

Waited 2 seconds for validation errors to appear
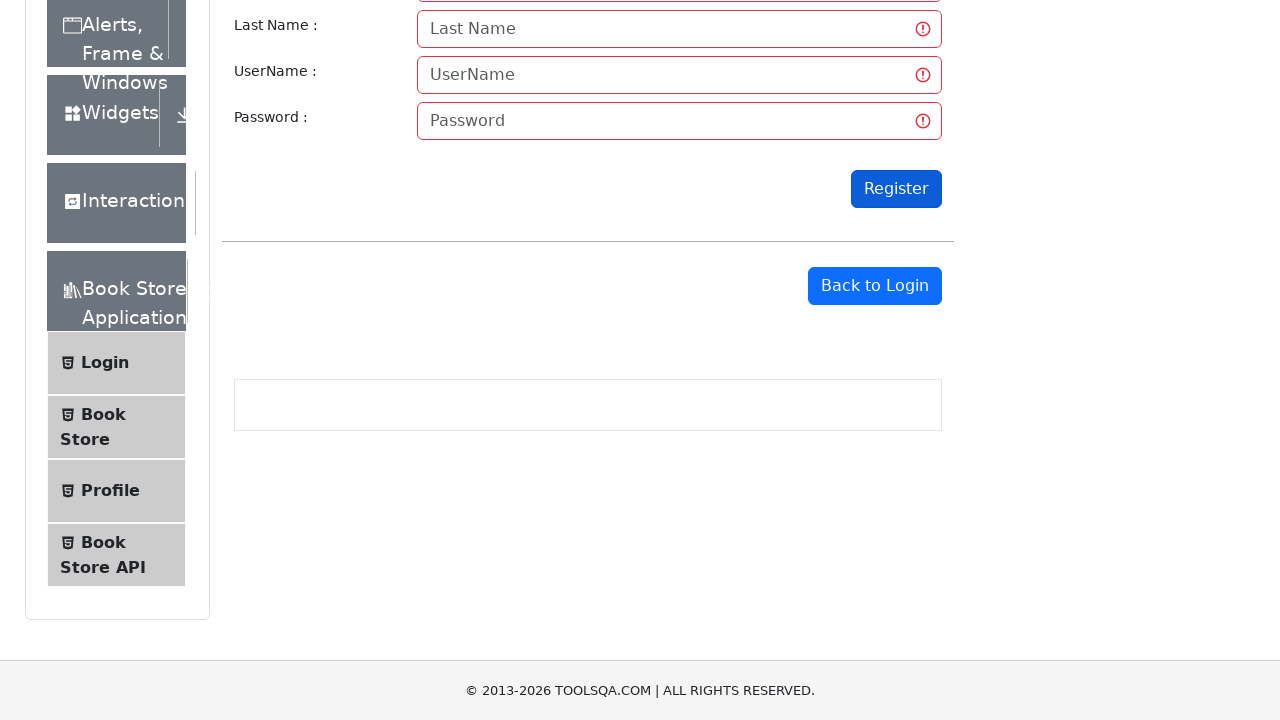

Verified red border validation error on firstname field
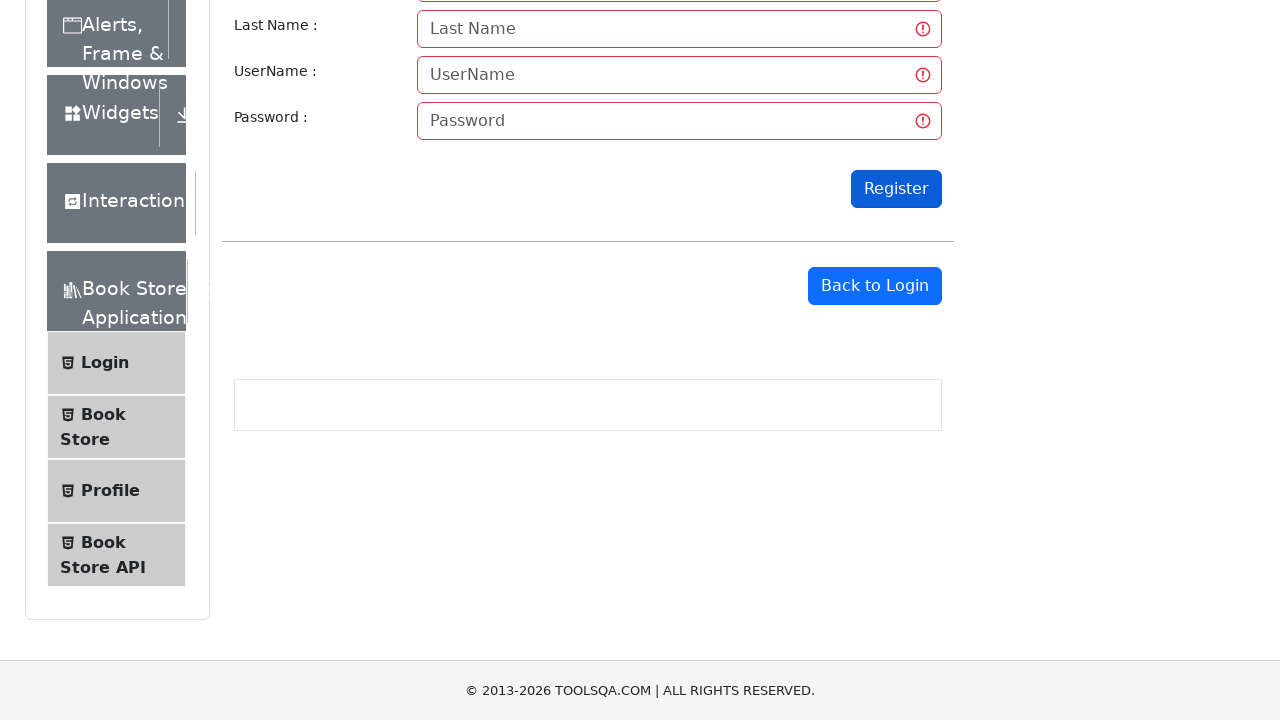

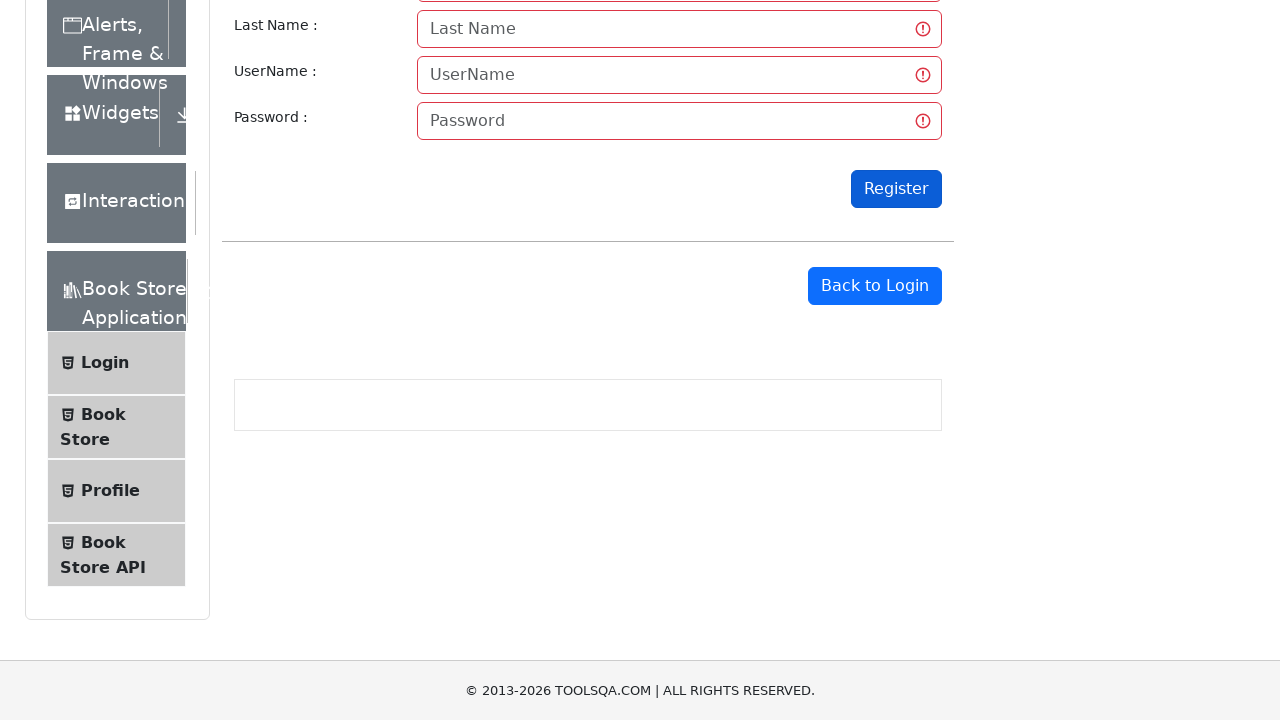